Tests the flight booking origin and destination selection by clicking on the origin input field and selecting cities (Ahmedabad and Amritsar) from the dropdown menu

Starting URL: https://www.spicejet.com/

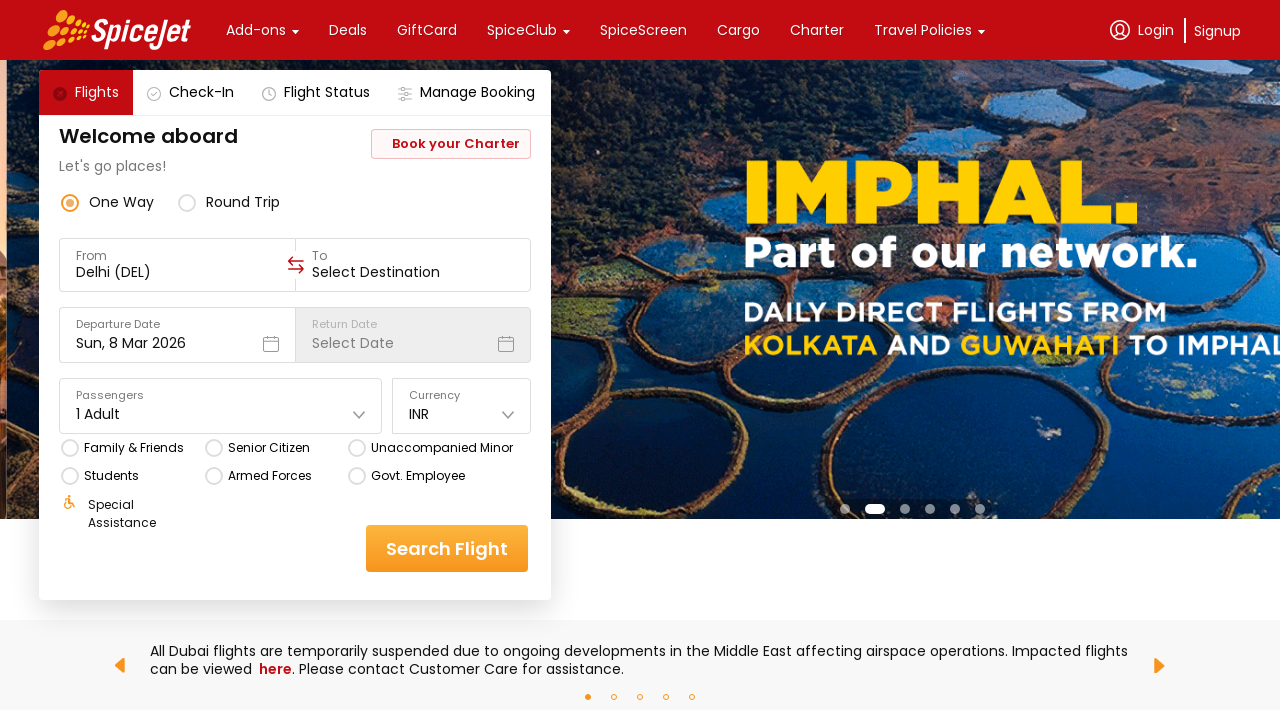

Clicked on the origin input field to open dropdown menu at (178, 272) on div[data-testid='to-testID-origin'] input[type='text']
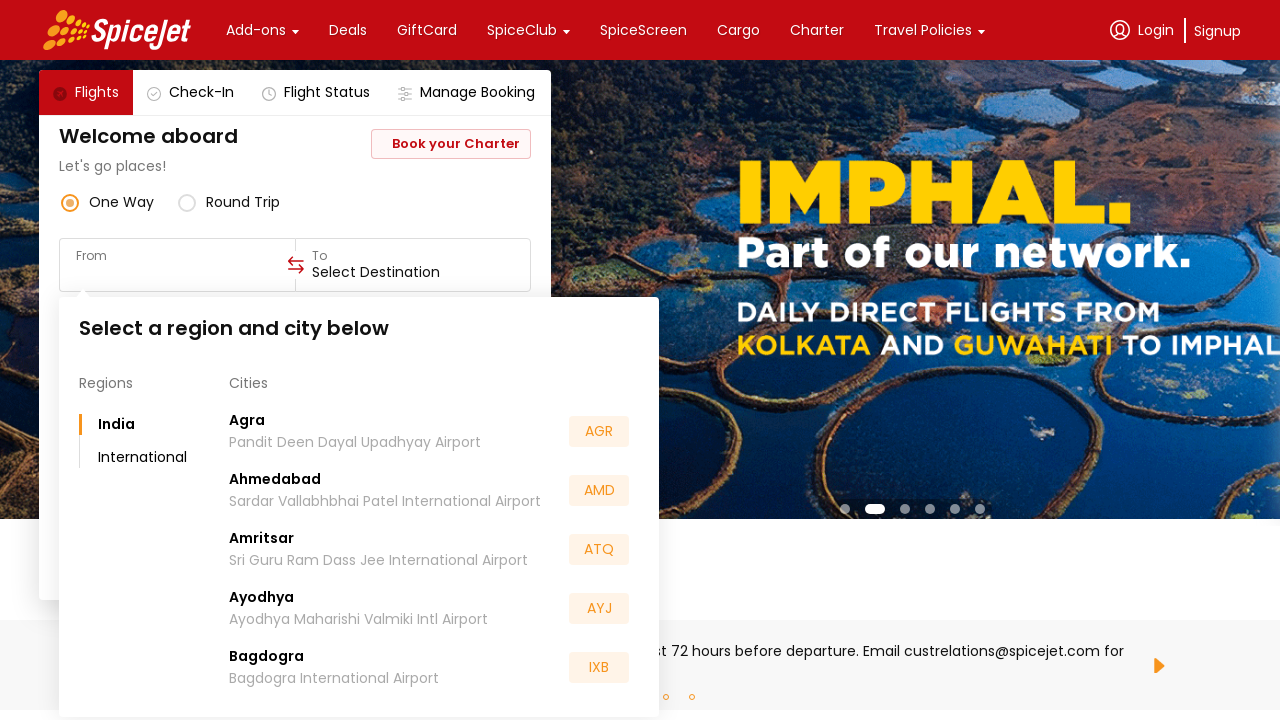

Selected Ahmedabad from the dropdown menu at (275, 480) on div.css-1dbjc4n.r-b5h31w.r-95jzfe >> text=Ahmedabad
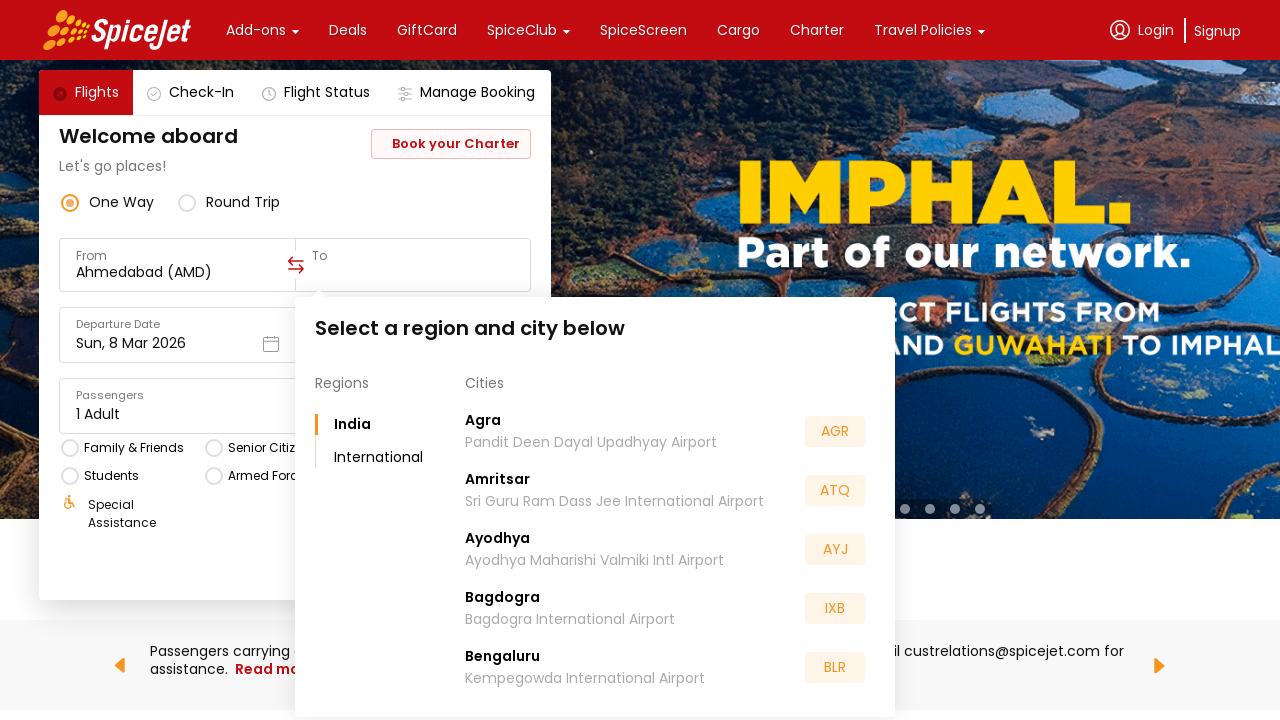

Selected Amritsar from the dropdown menu at (498, 480) on div.css-1dbjc4n.r-b5h31w.r-95jzfe >> text=Amritsar
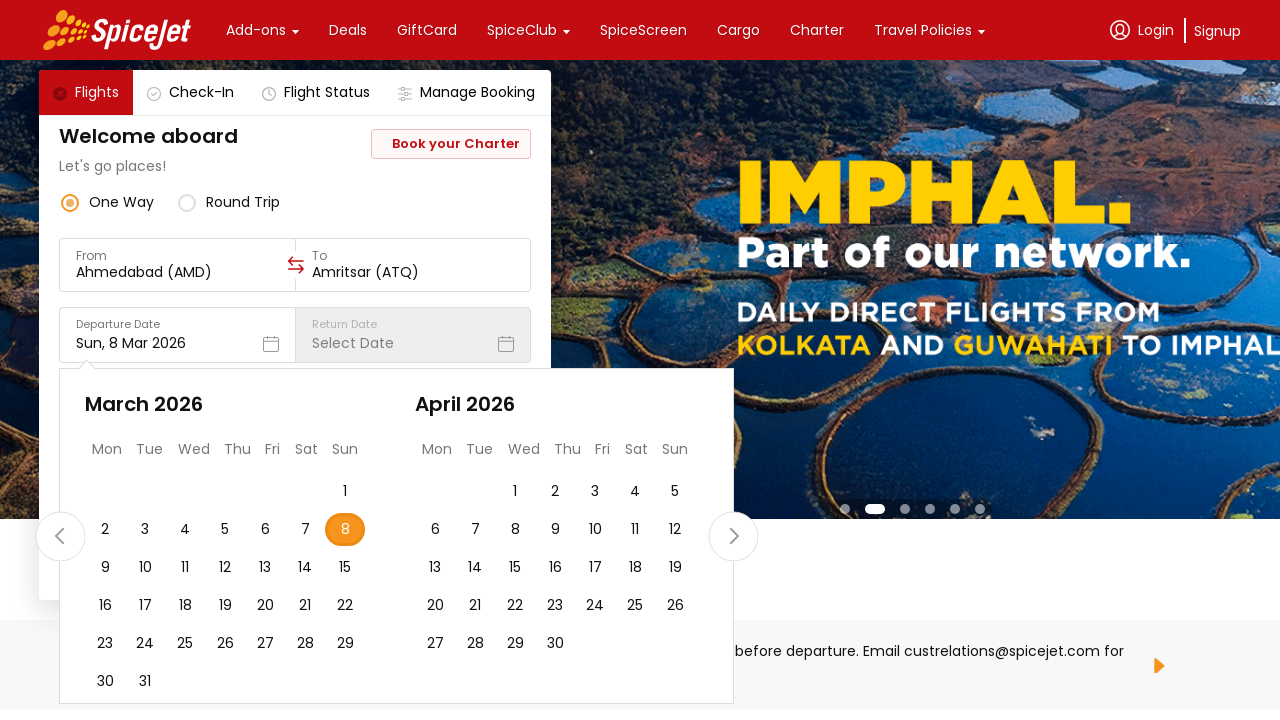

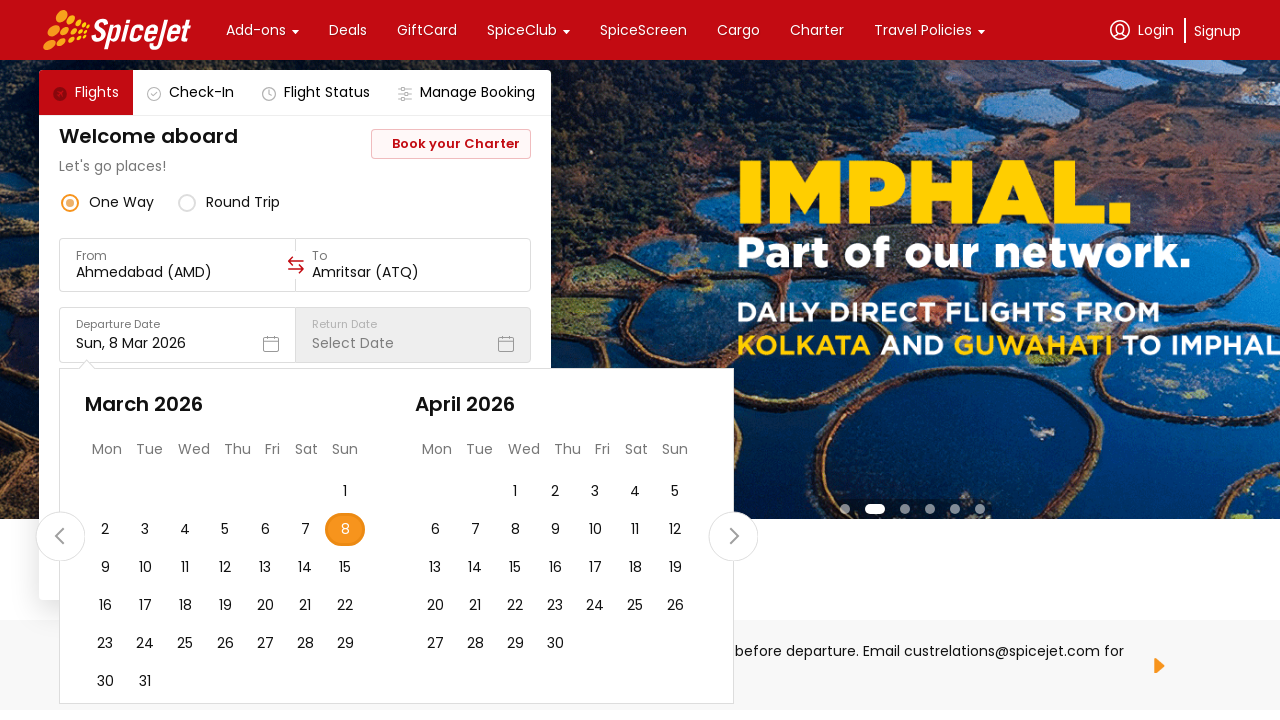